Tests dropdown selection using Playwright's built-in select functionality to choose "Option 1" by visible text and verifies the selection.

Starting URL: http://the-internet.herokuapp.com/dropdown

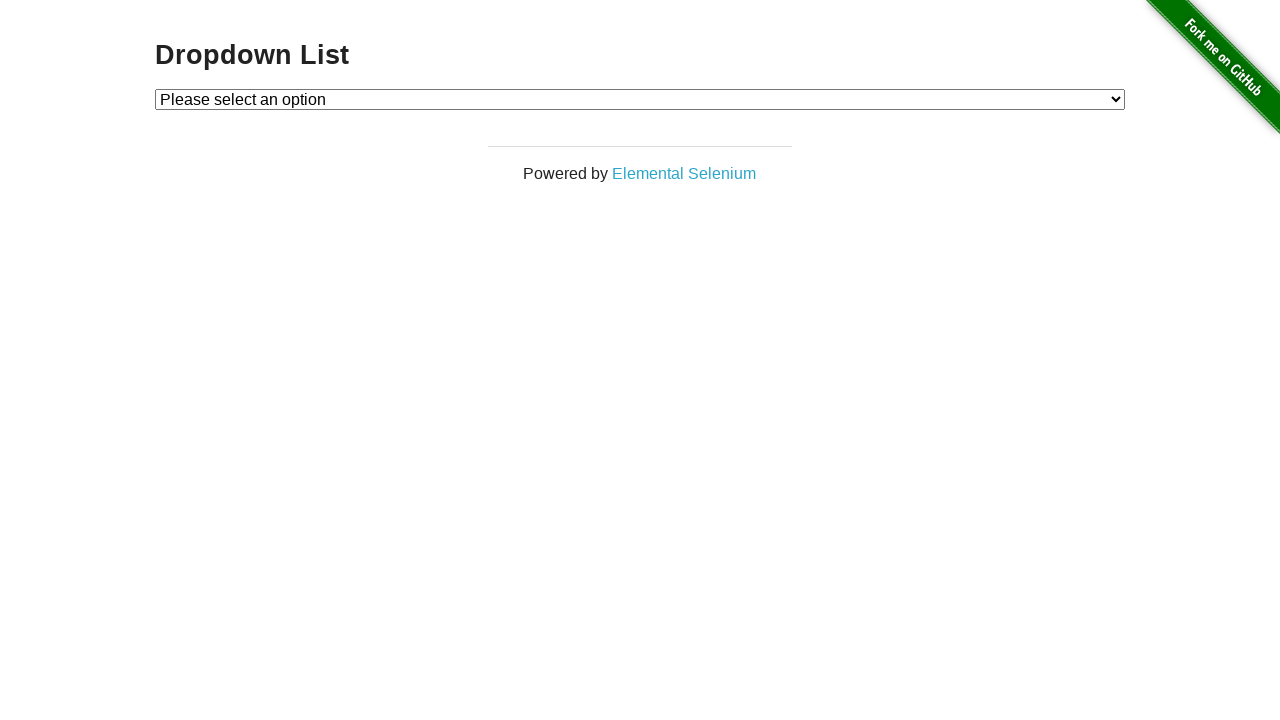

Selected 'Option 1' from dropdown using visible text on #dropdown
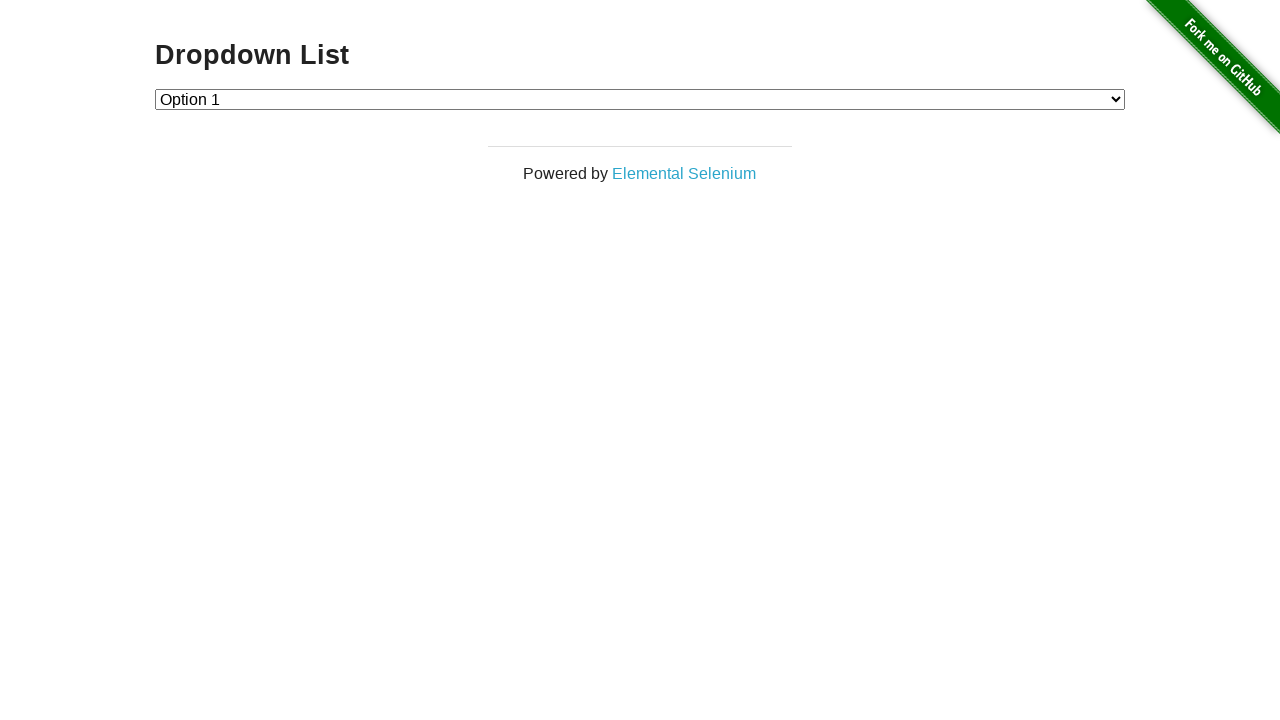

Retrieved selected option text from dropdown
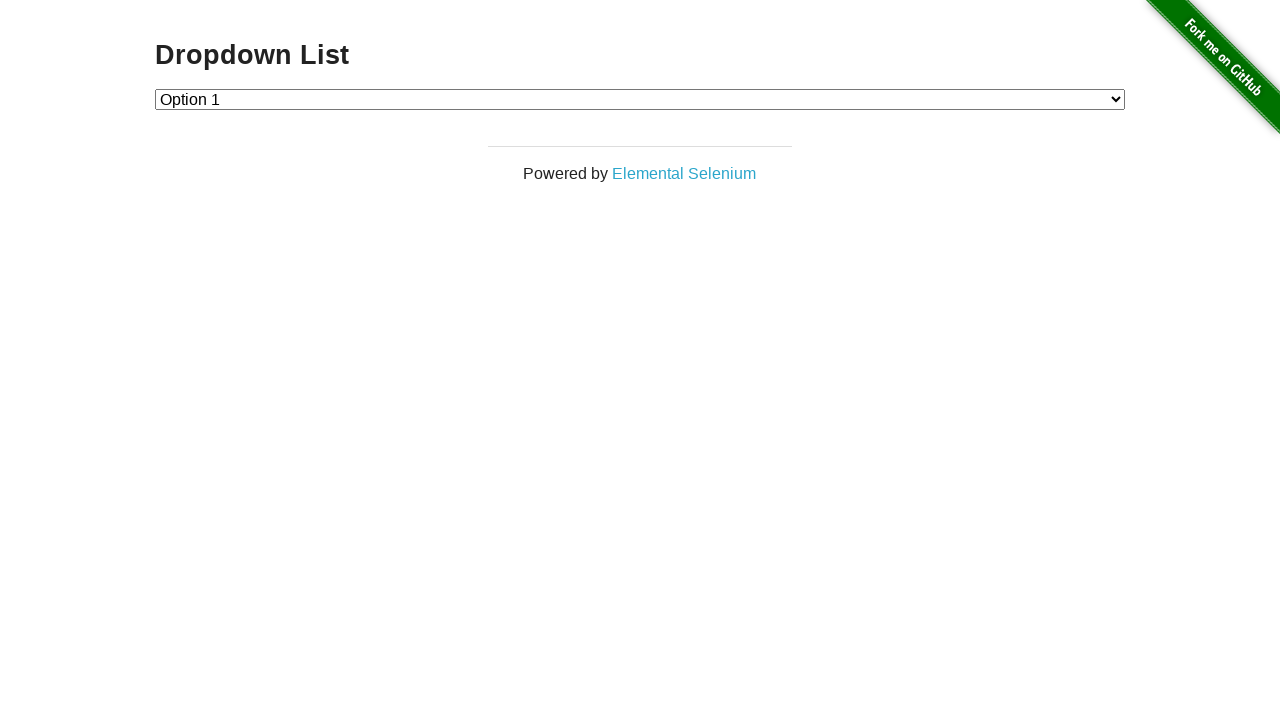

Verified that 'Option 1' is selected in the dropdown
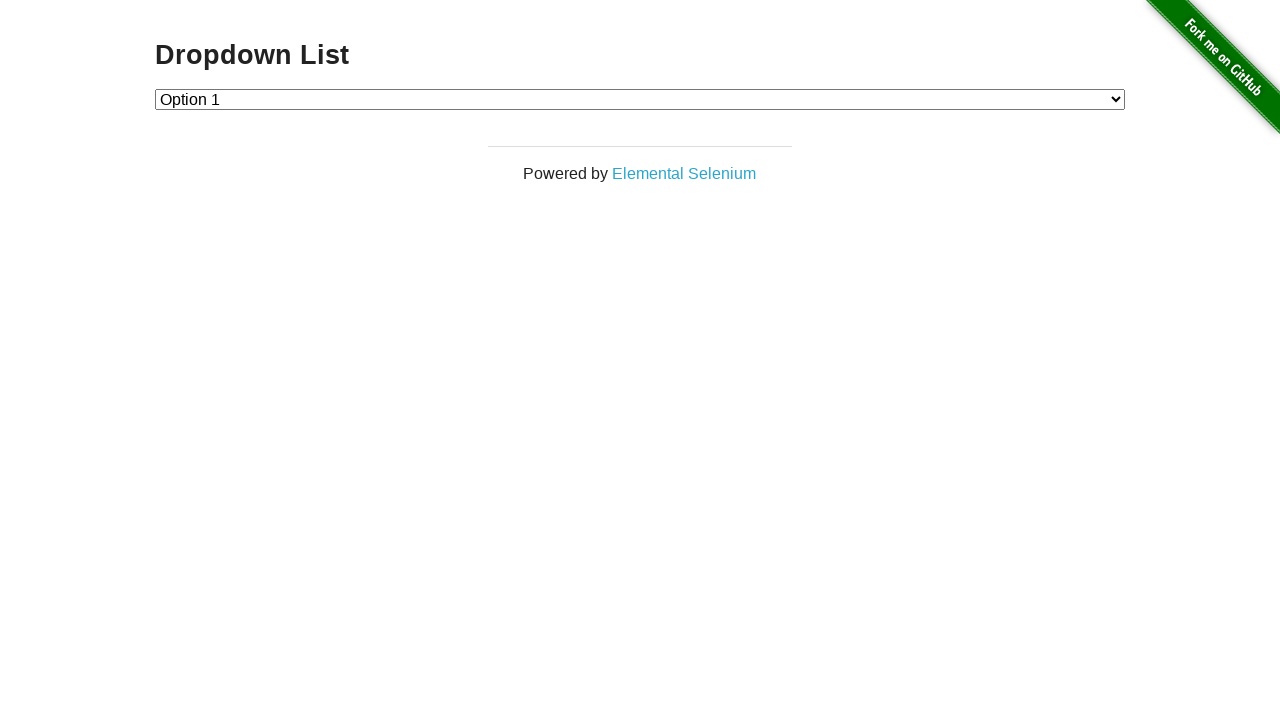

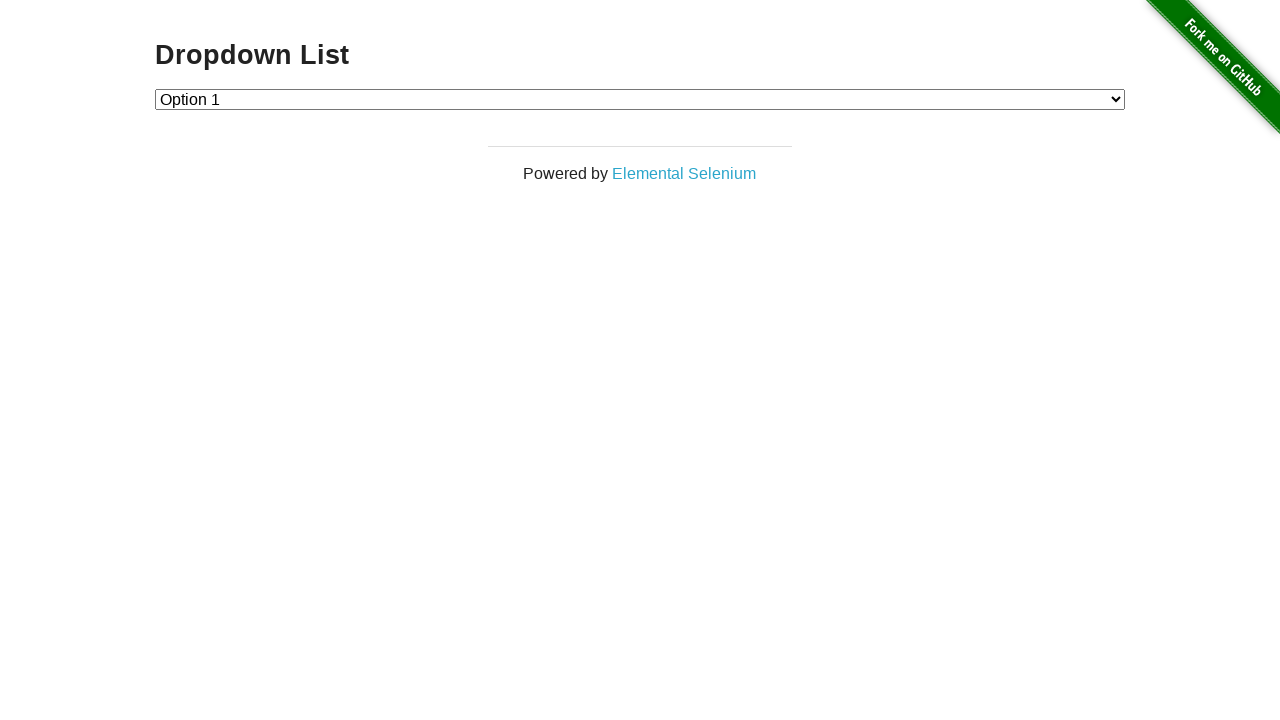